Opens the RedBus homepage and maximizes the browser window. This is a basic page load verification test.

Starting URL: https://www.redbus.in/

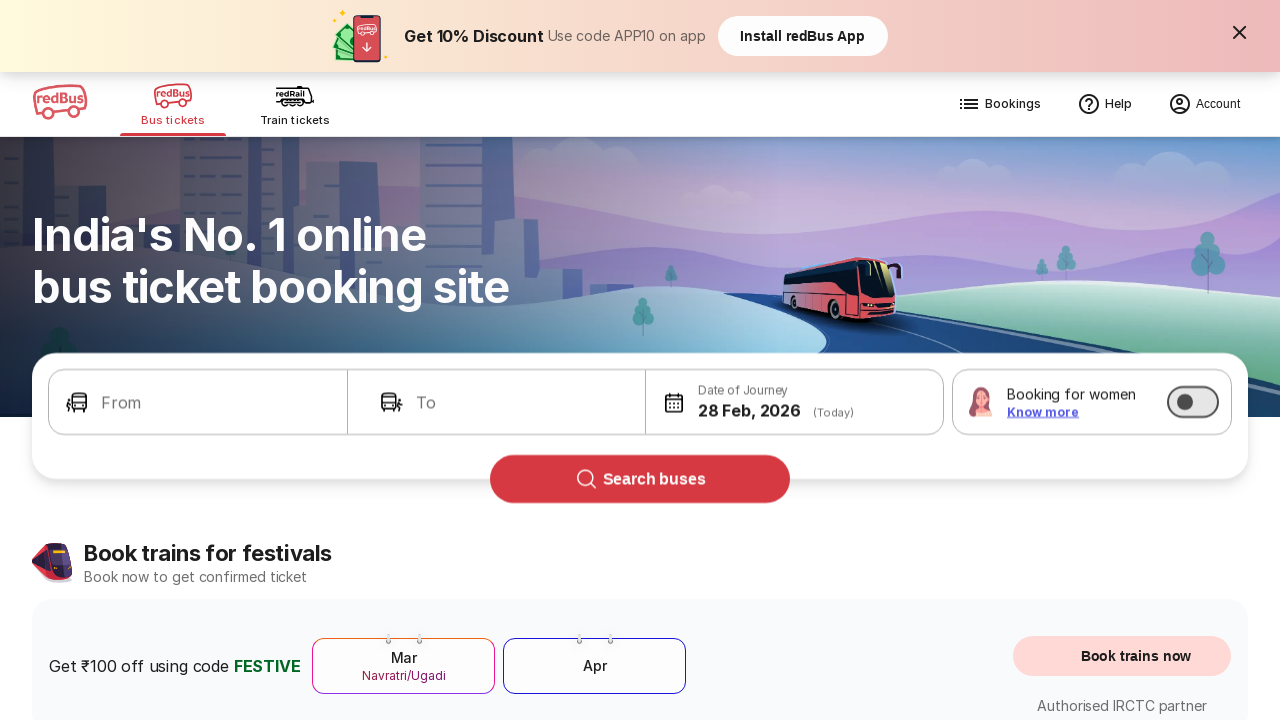

Set viewport to 1920x1080 to simulate maximized window
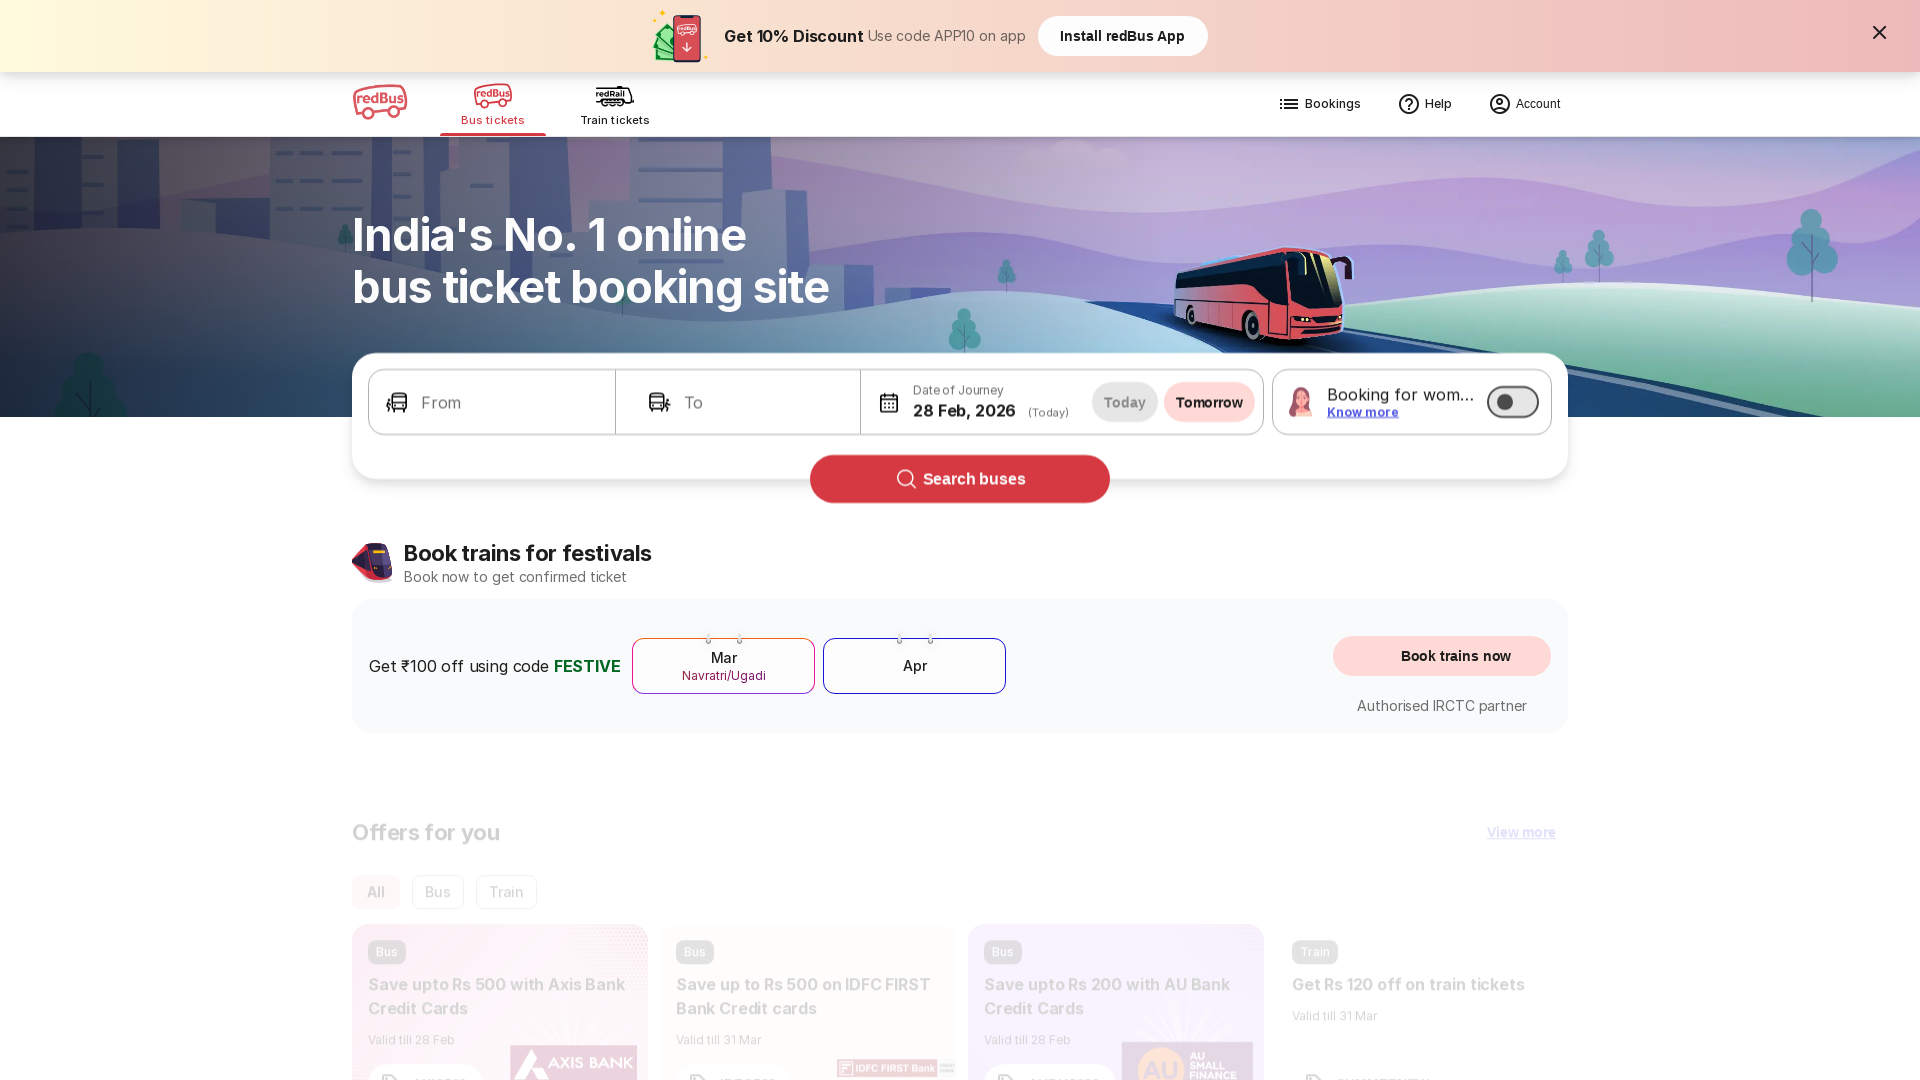

RedBus homepage loaded completely (DOM content ready)
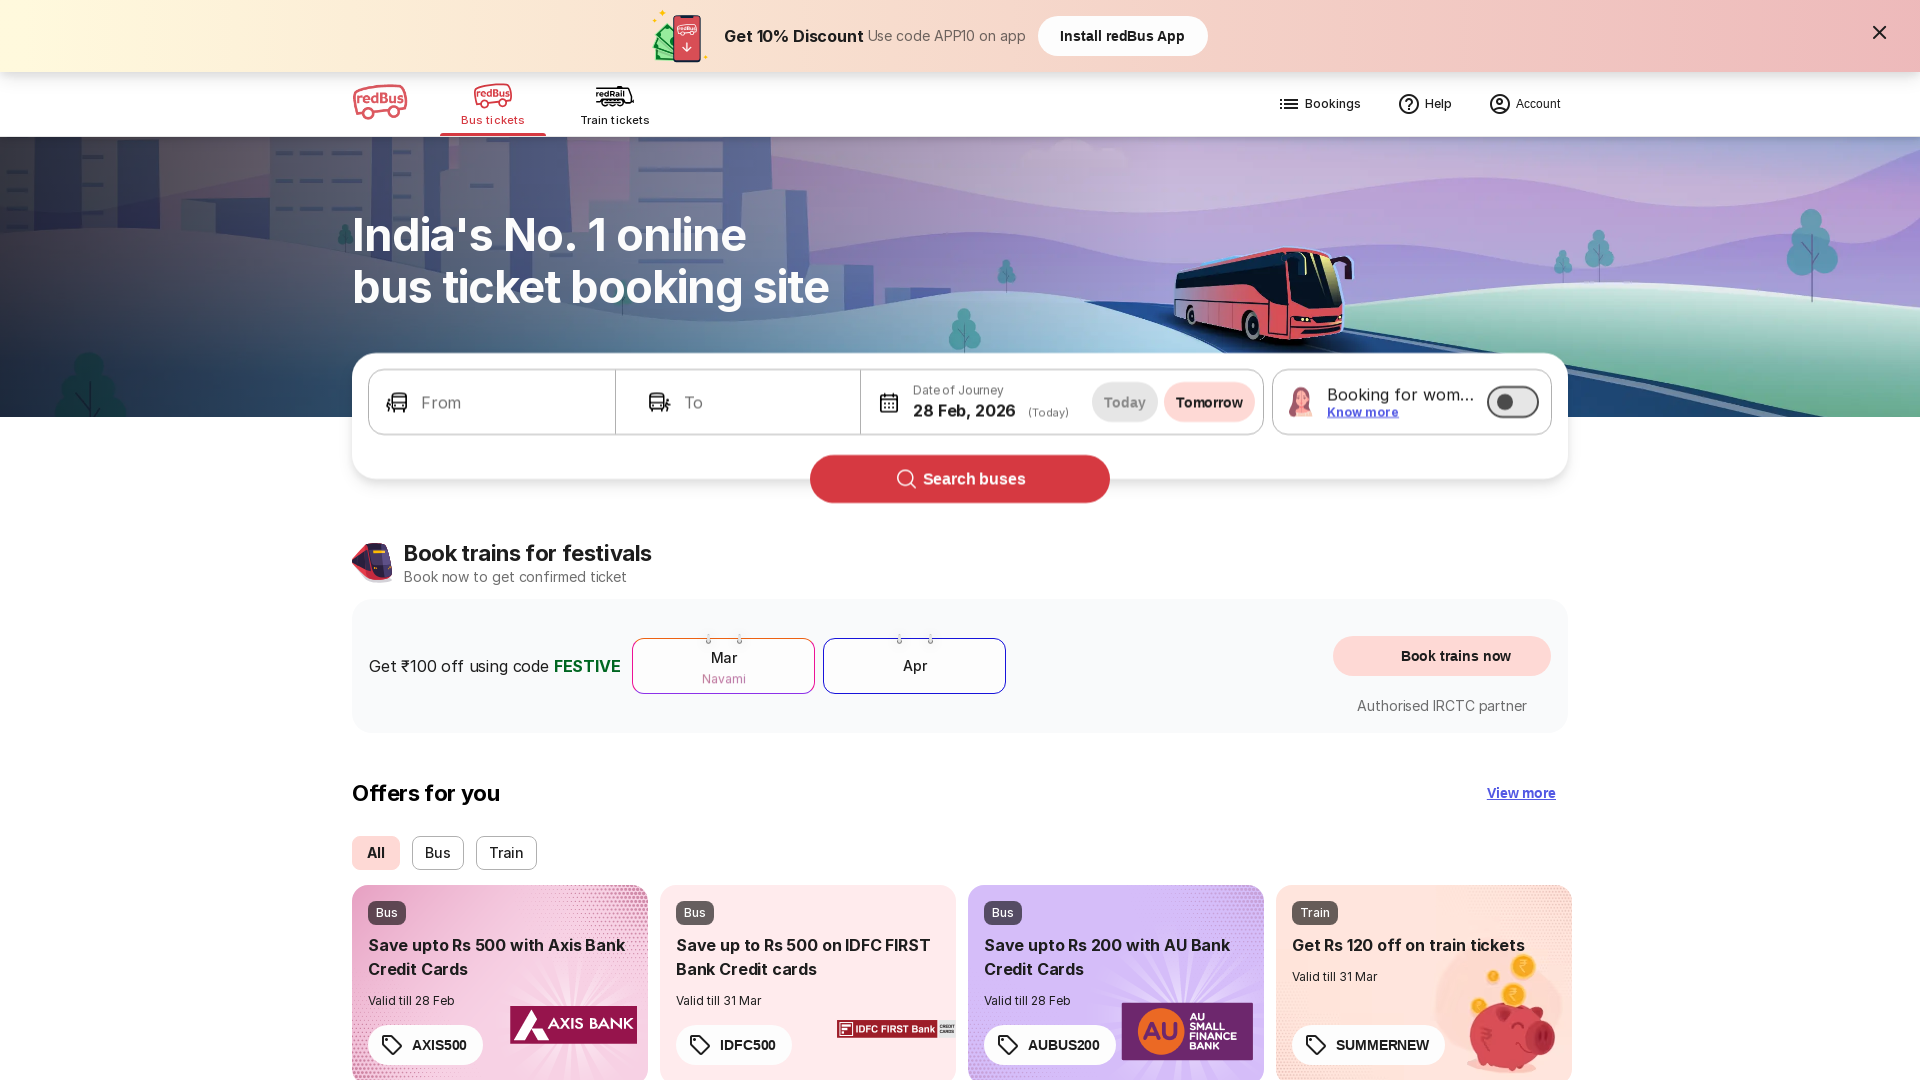

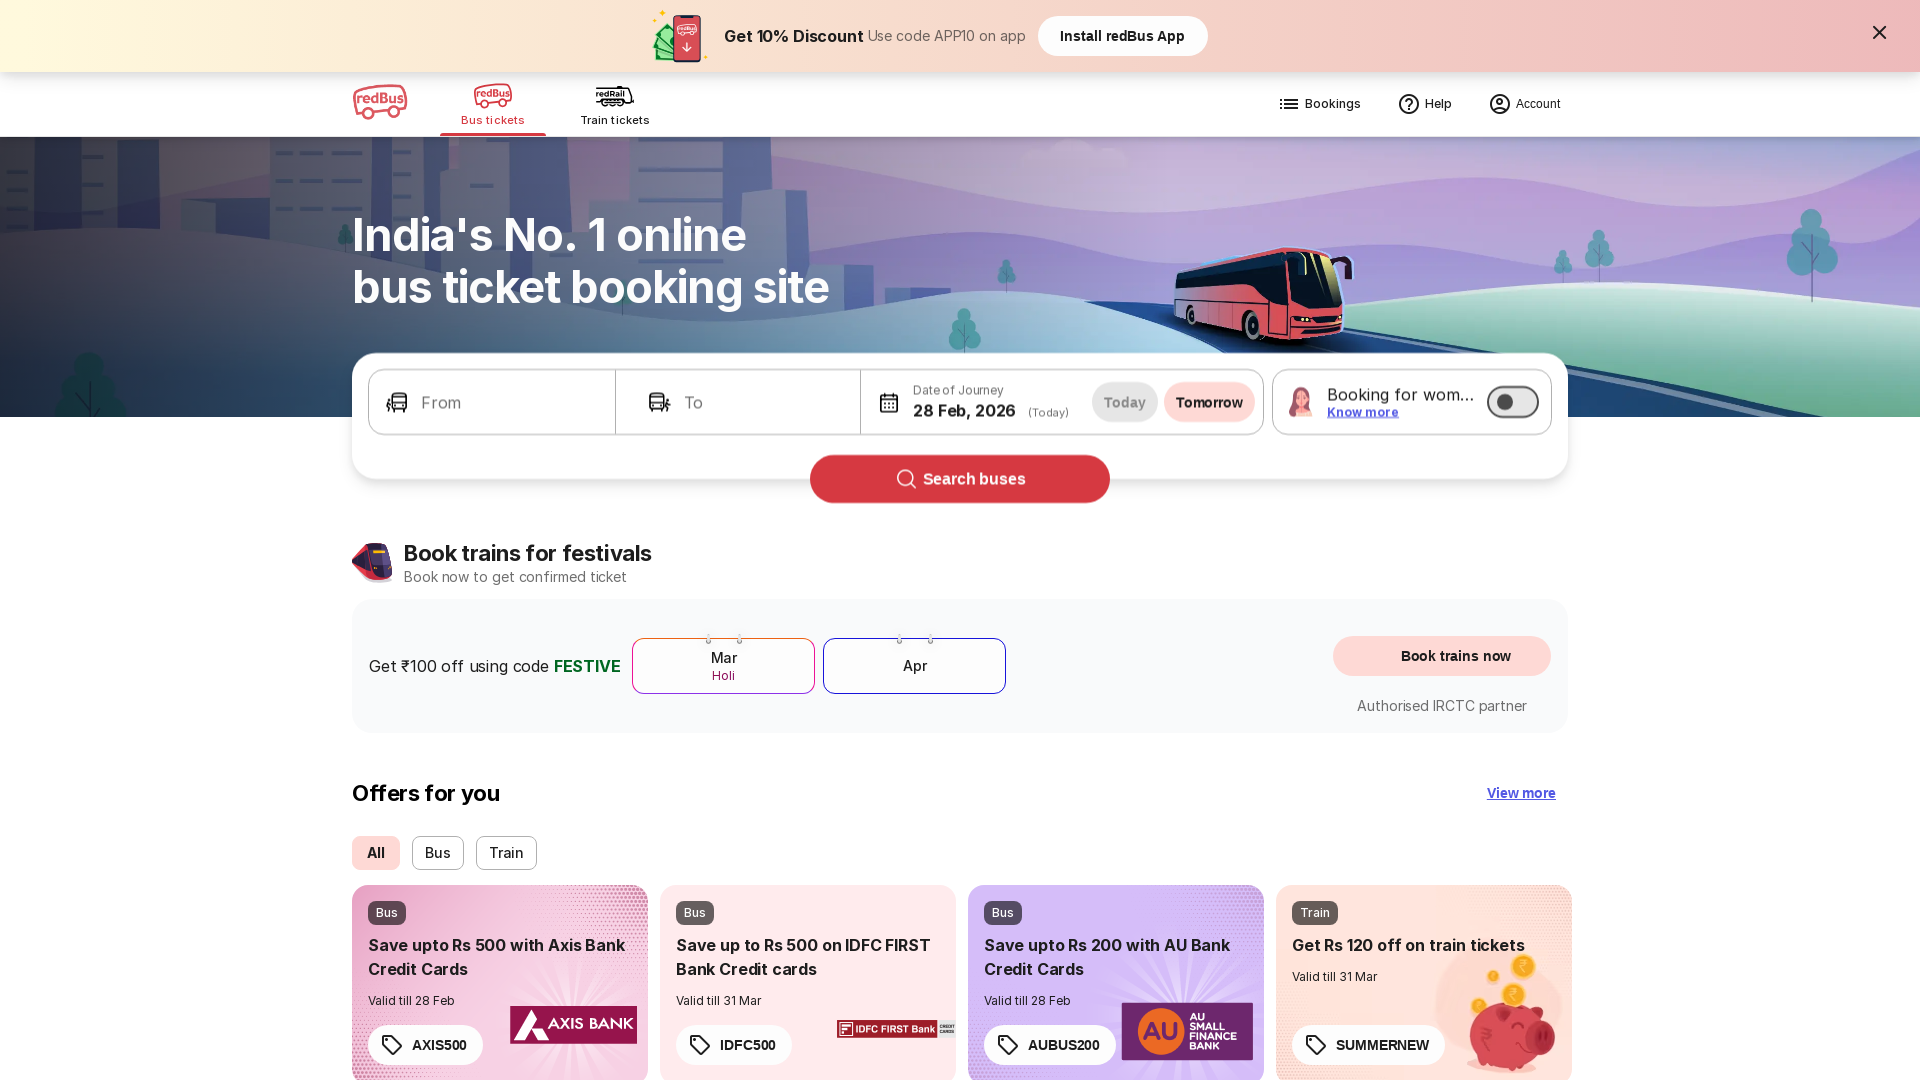